Tests drag and drop functionality on jQuery UI demo page by dragging an element and dropping it onto a target area

Starting URL: https://jqueryui.com/droppable/

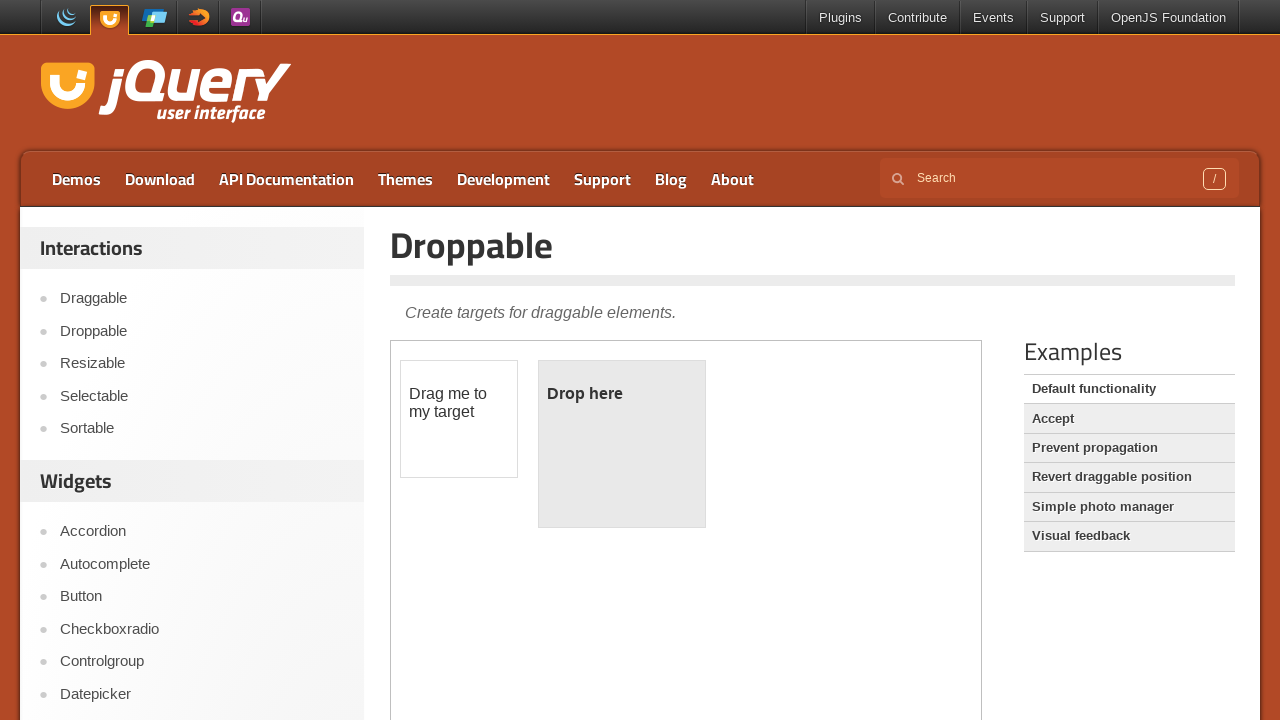

Located iframe containing drag and drop demo
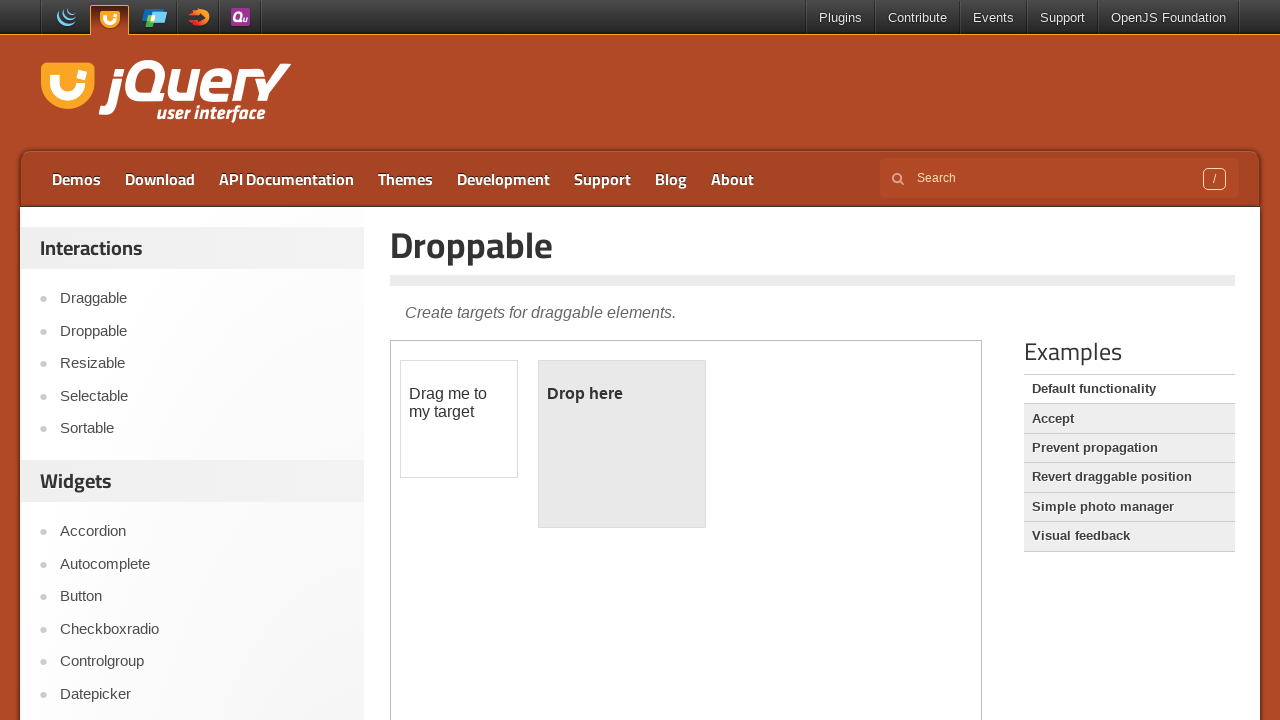

Located draggable element within frame
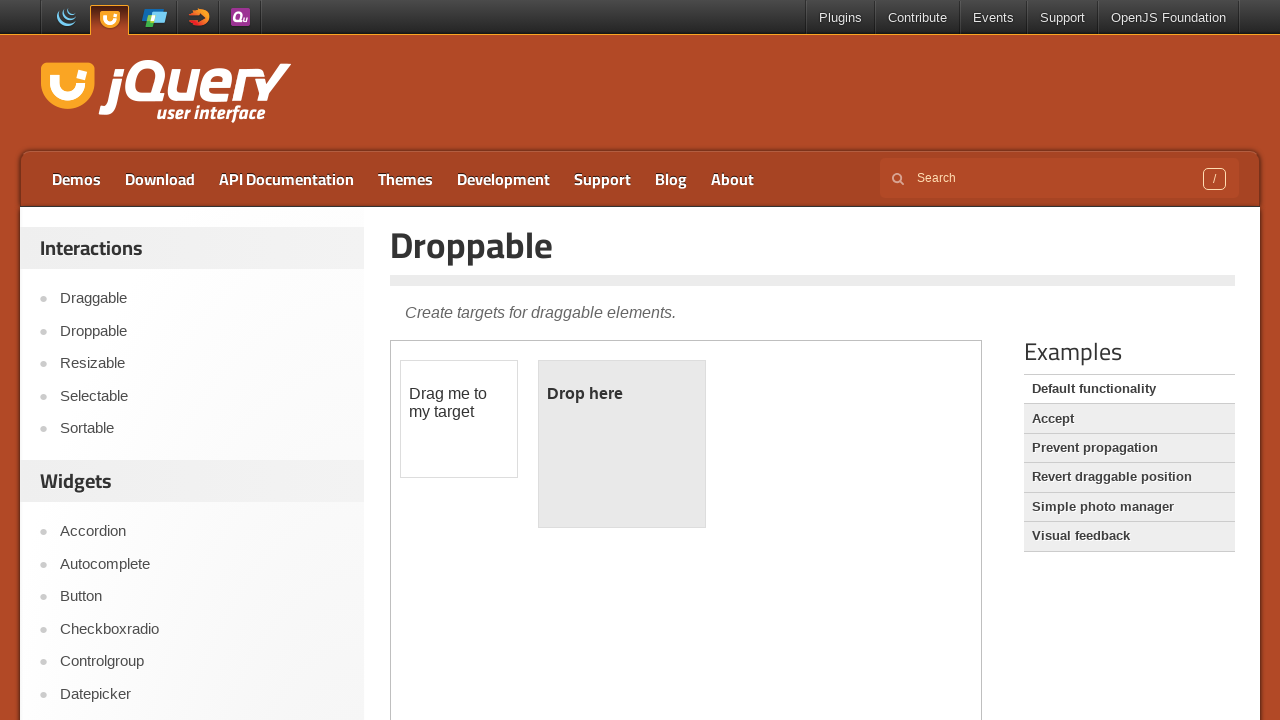

Located droppable target element within frame
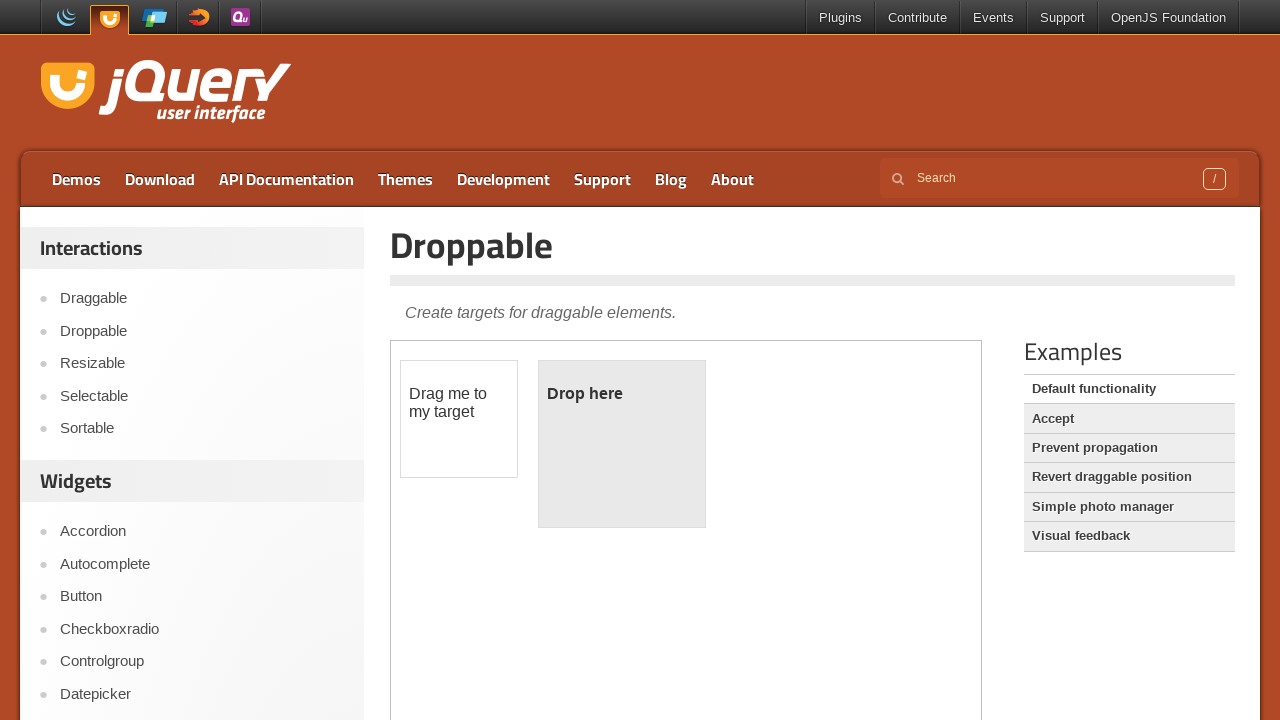

Dragged element onto droppable target at (622, 444)
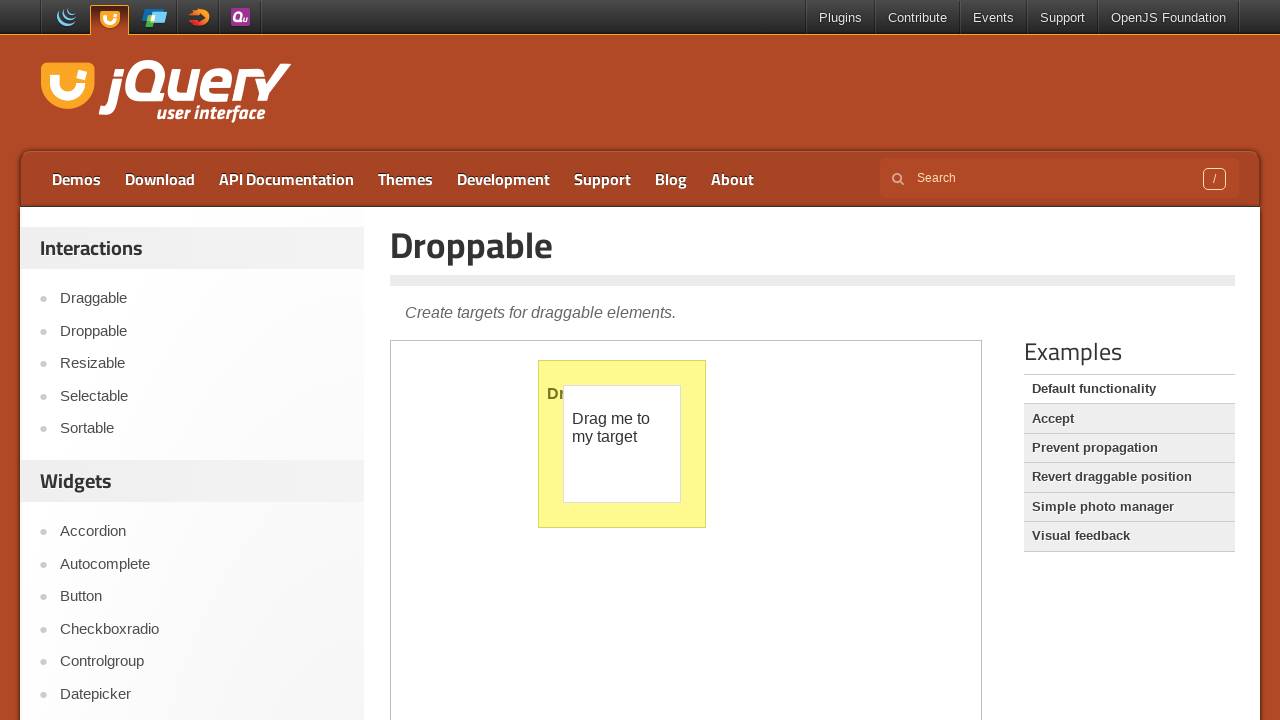

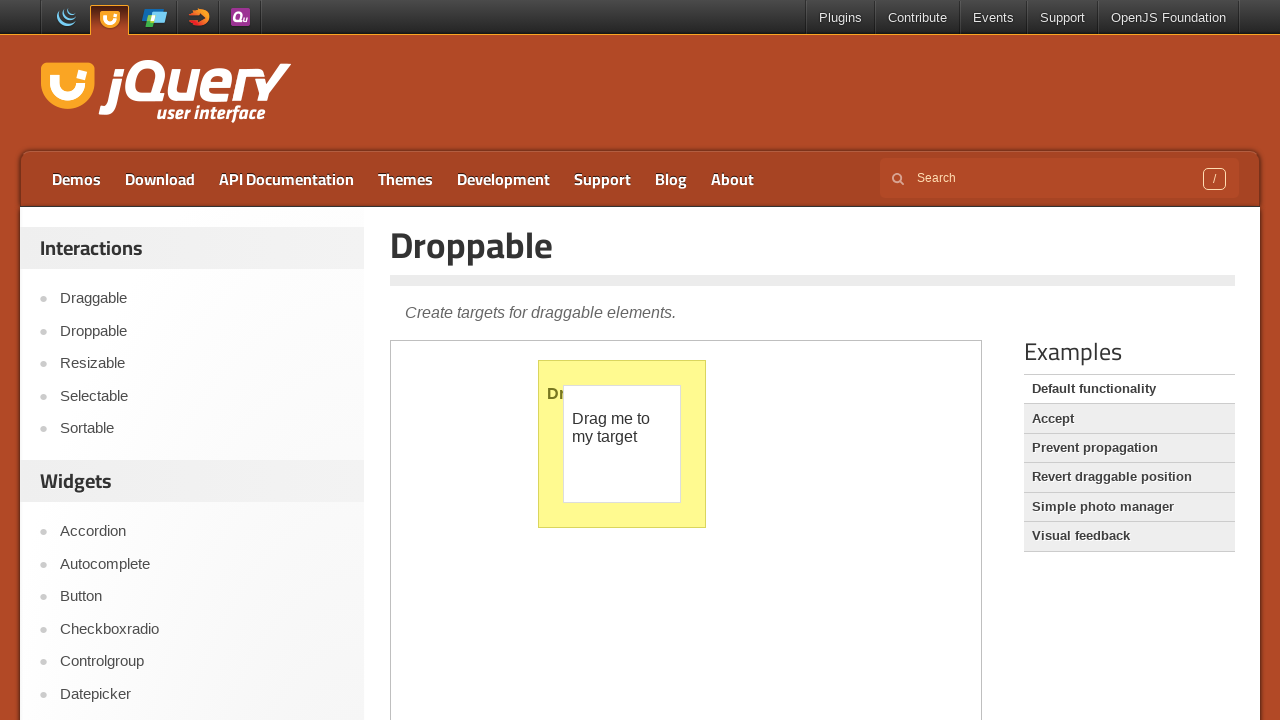